Tests drag and drop functionality on the jQuery UI droppable demo page by dragging an element and dropping it onto a target area

Starting URL: https://jqueryui.com/droppable

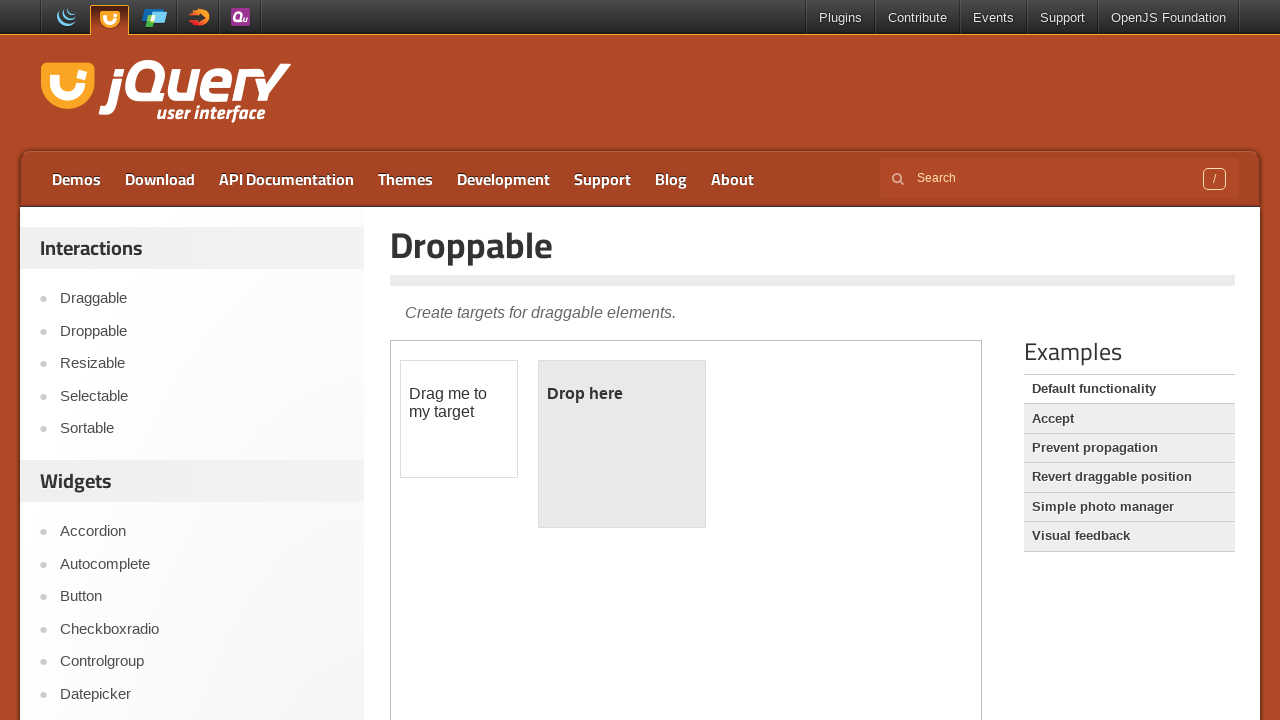

Located the demo iframe
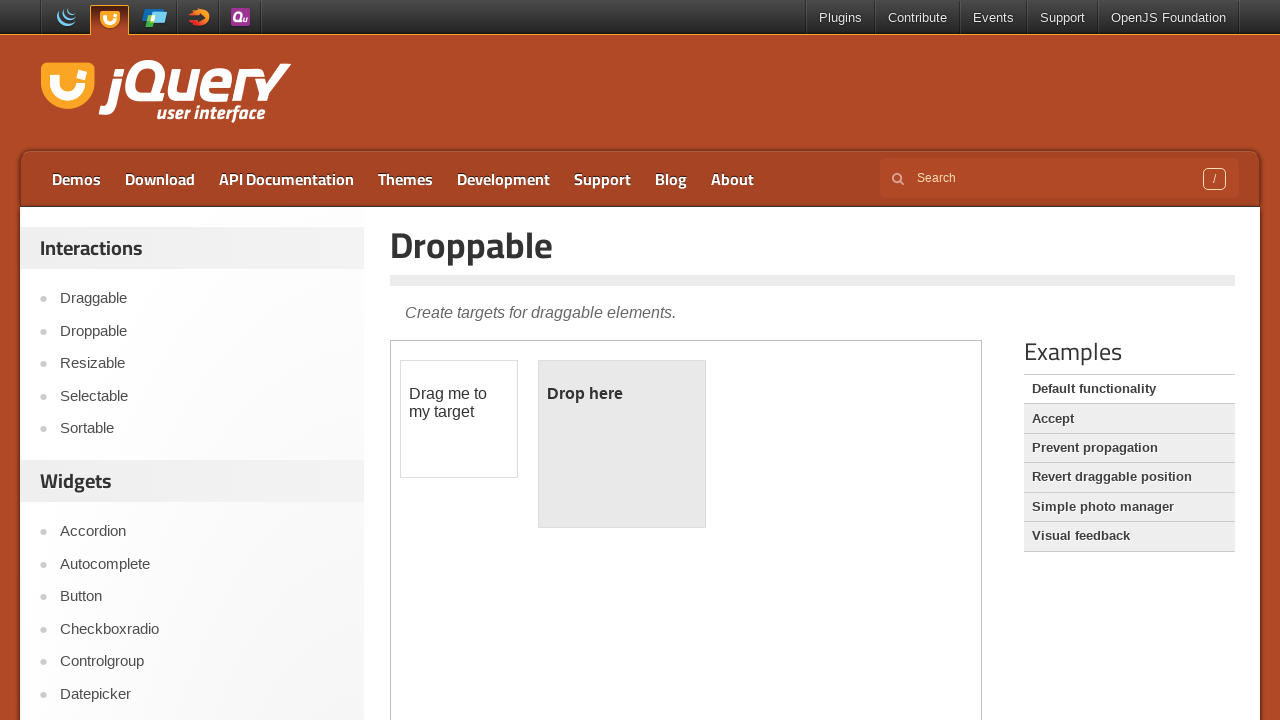

Located the draggable element
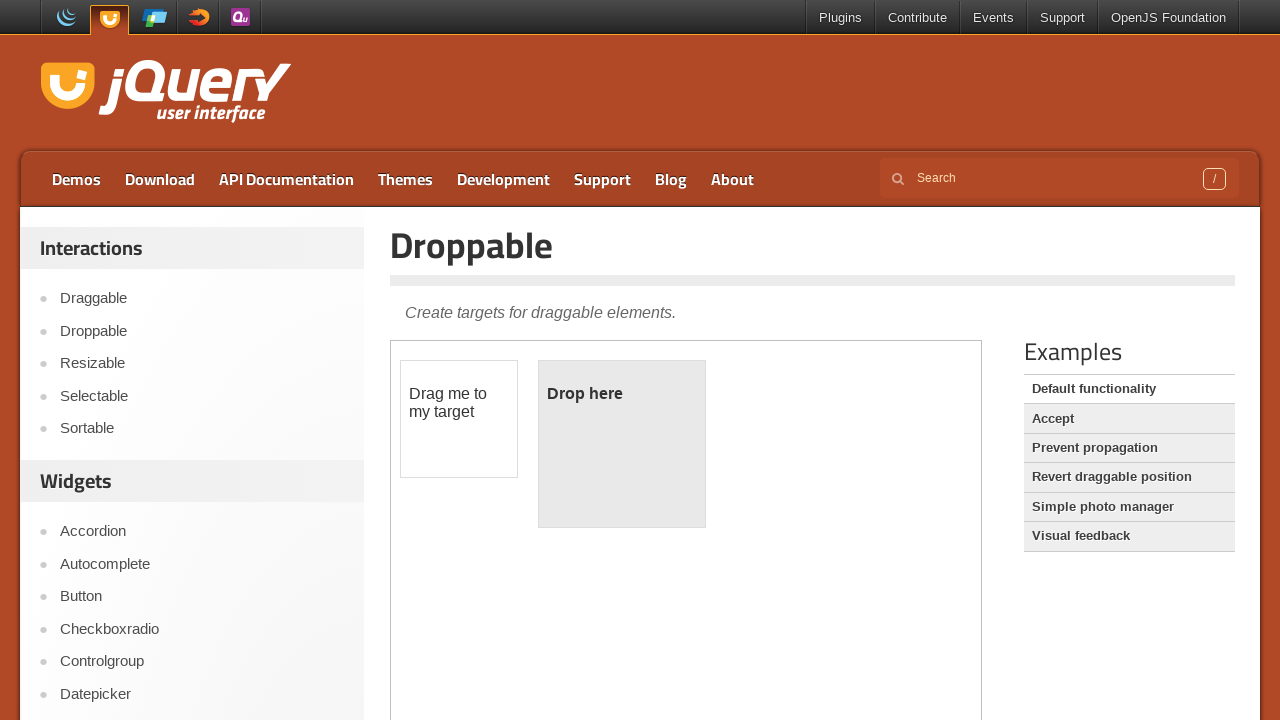

Located the droppable target element
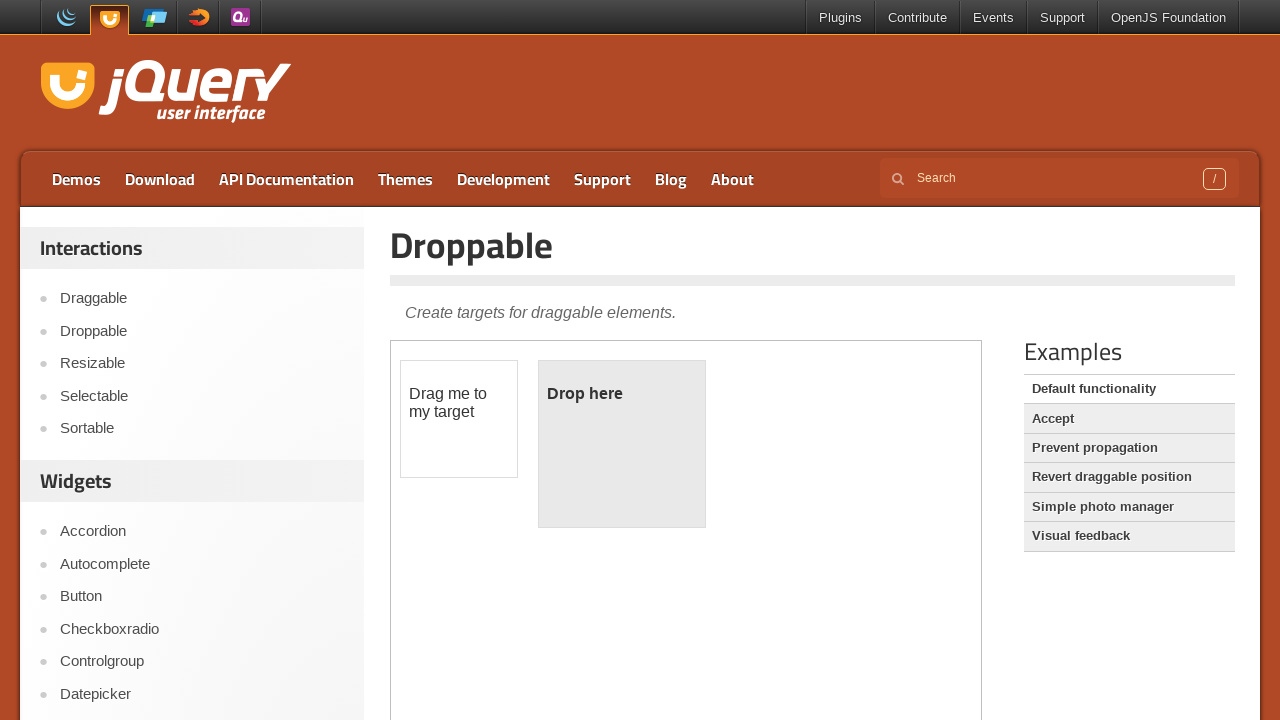

Dragged the draggable element onto the droppable target at (622, 444)
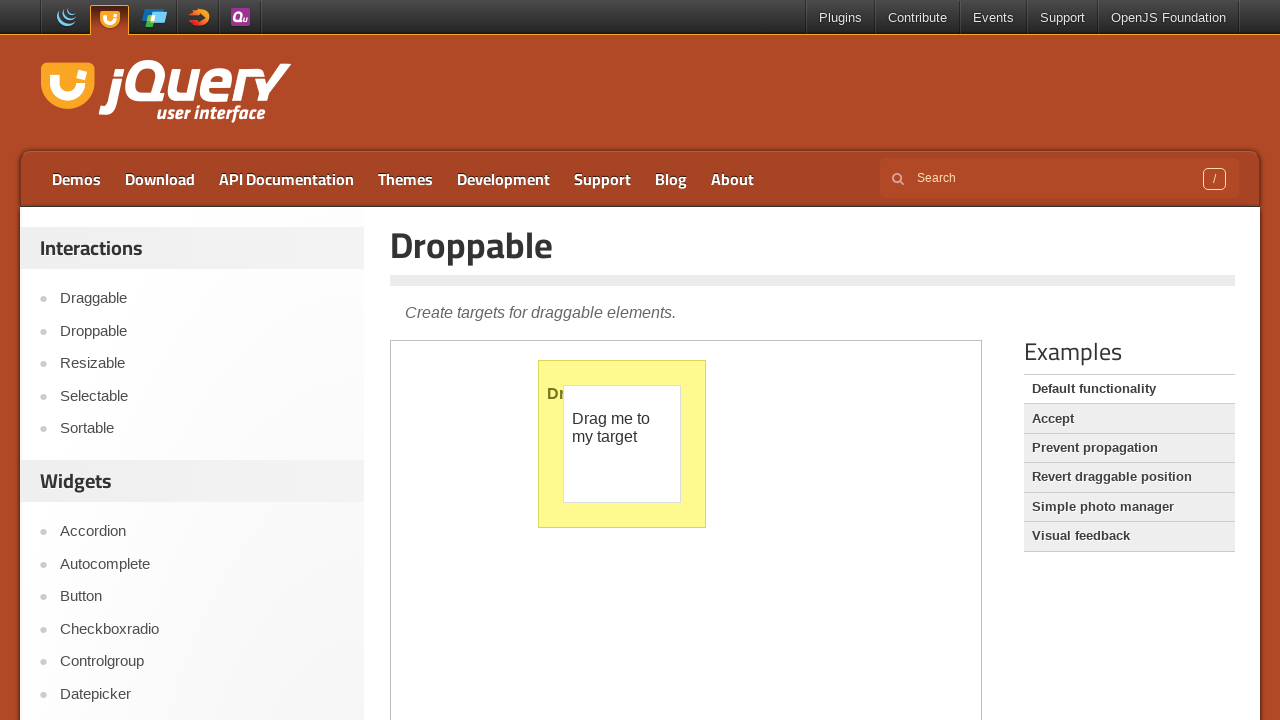

Verified the droppable element is present after drop action
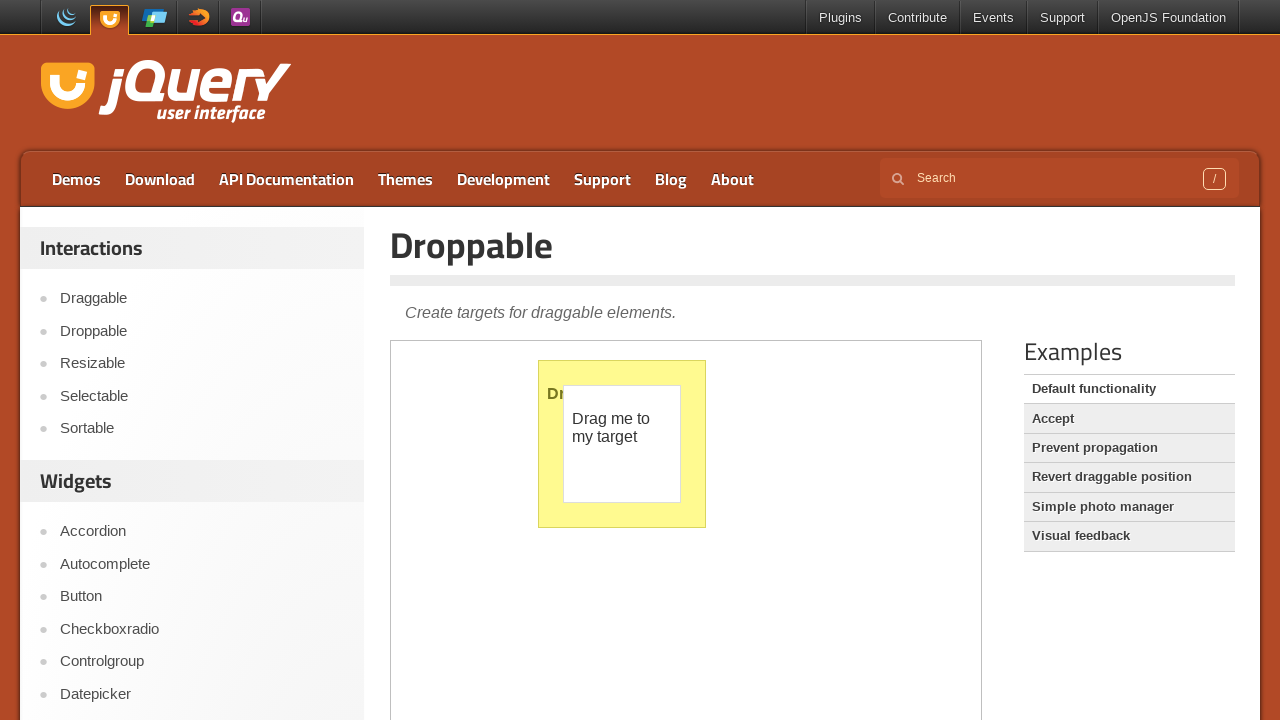

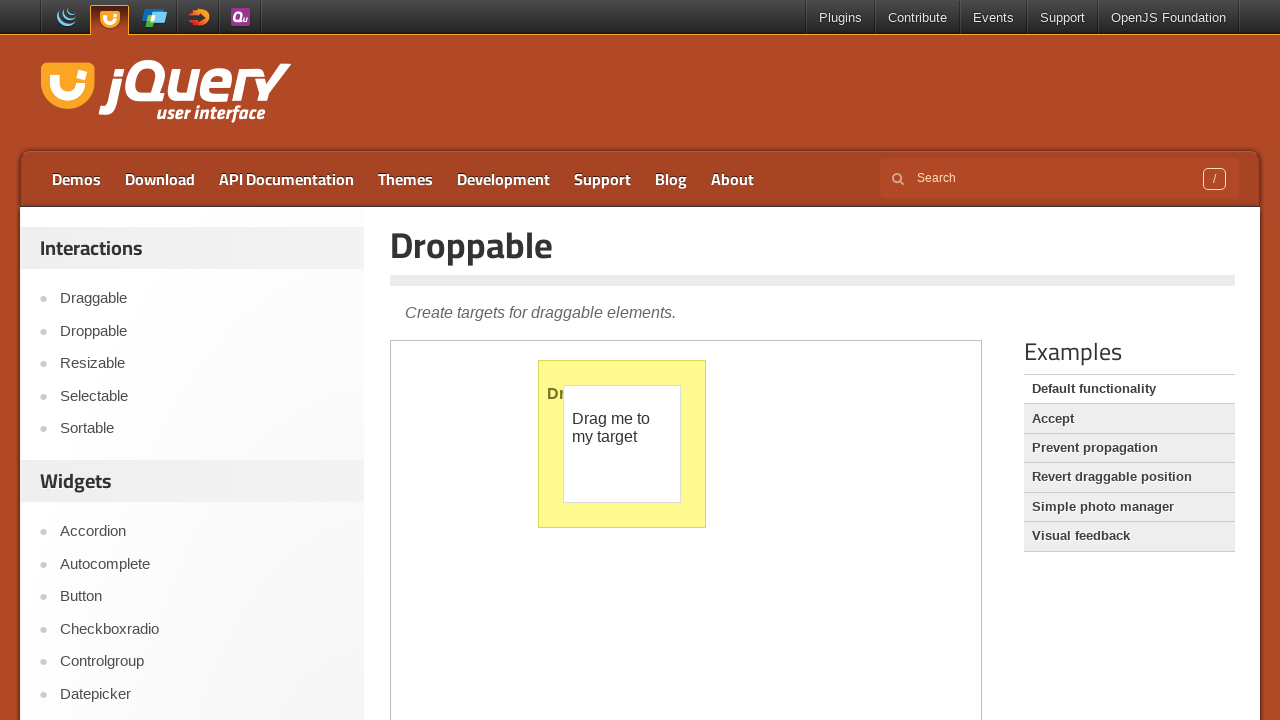